Navigates to a library app and verifies that the main UI elements are present including an input field, primary button, and navigation menu items

Starting URL: https://library-app.firebaseapp.com

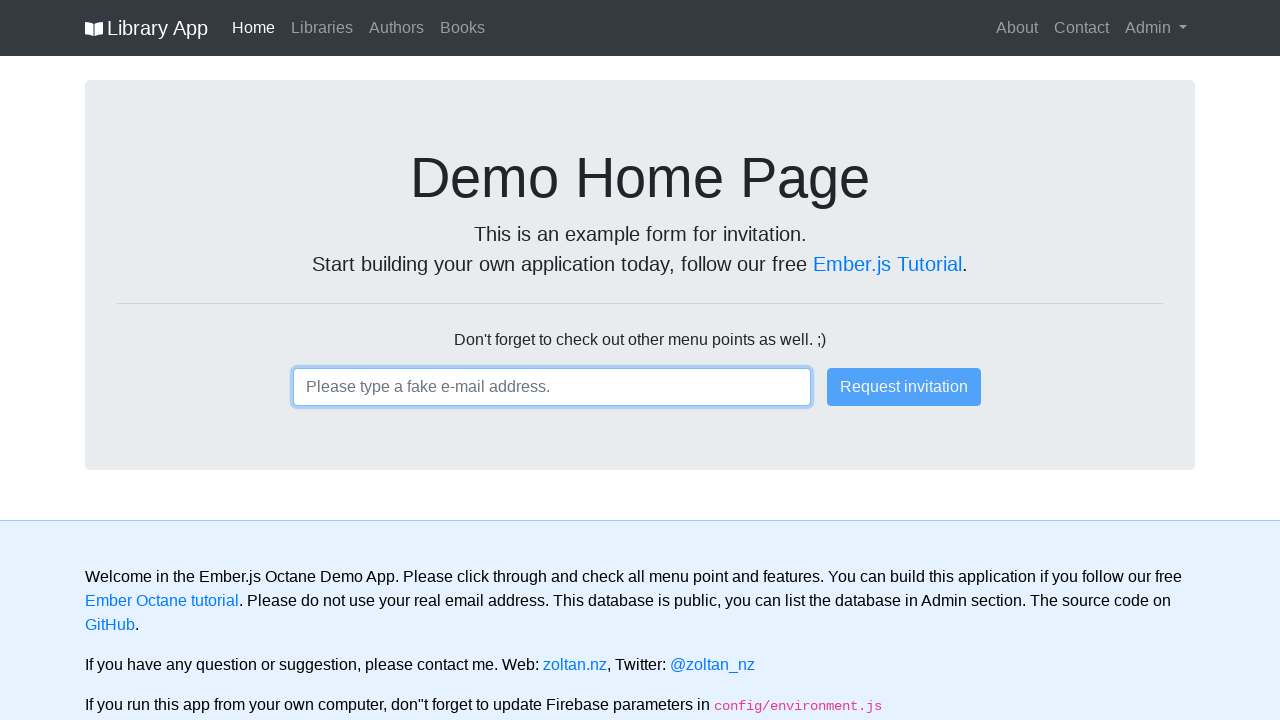

Navigated to library app homepage
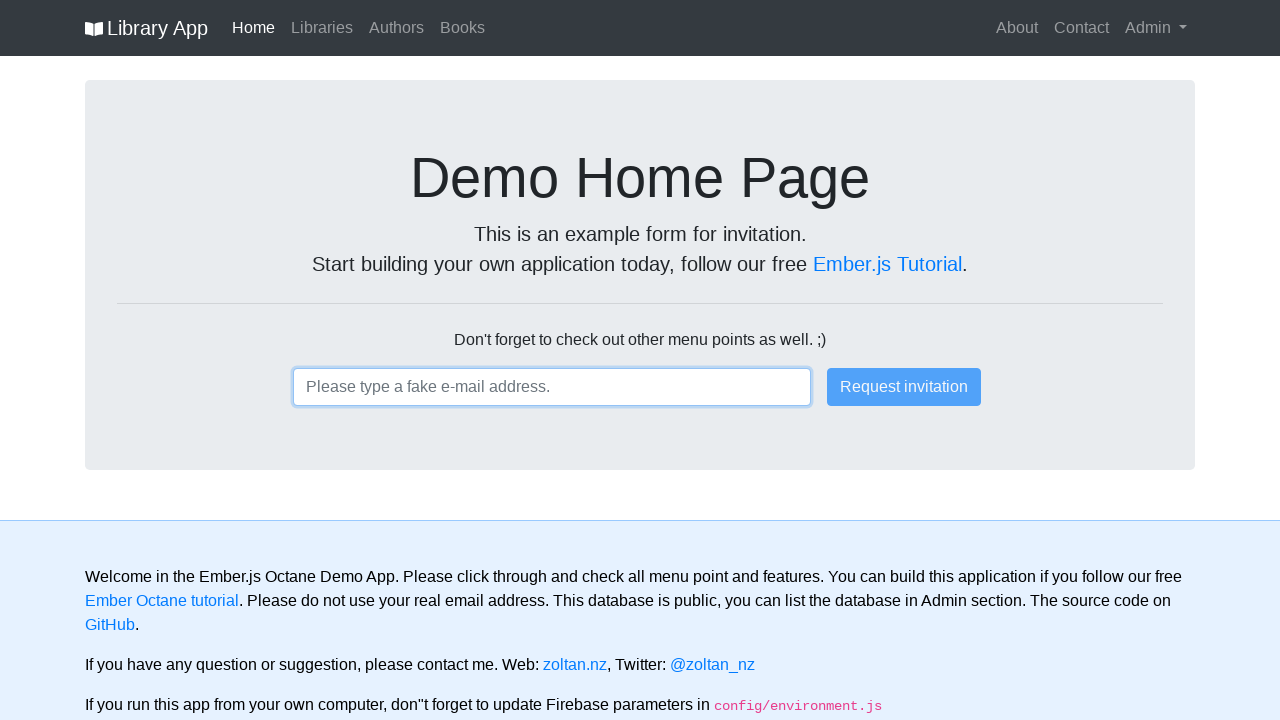

Input field is present on the page
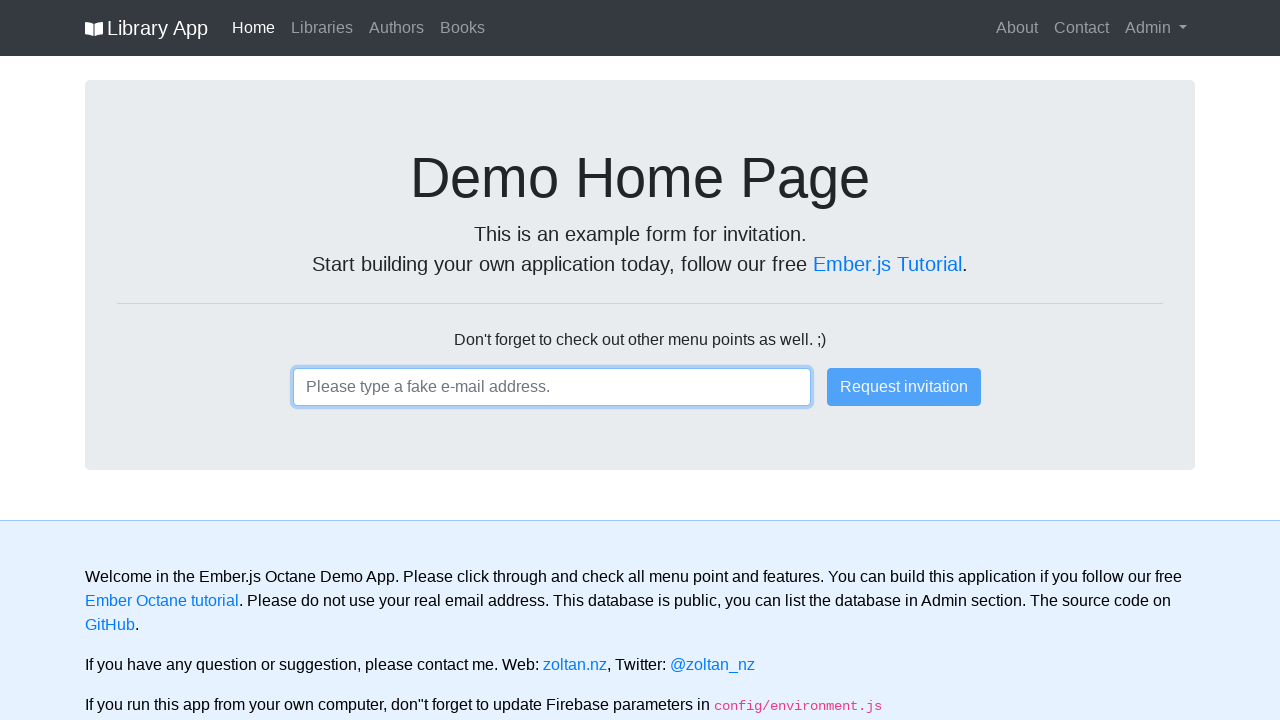

Primary button is present on the page
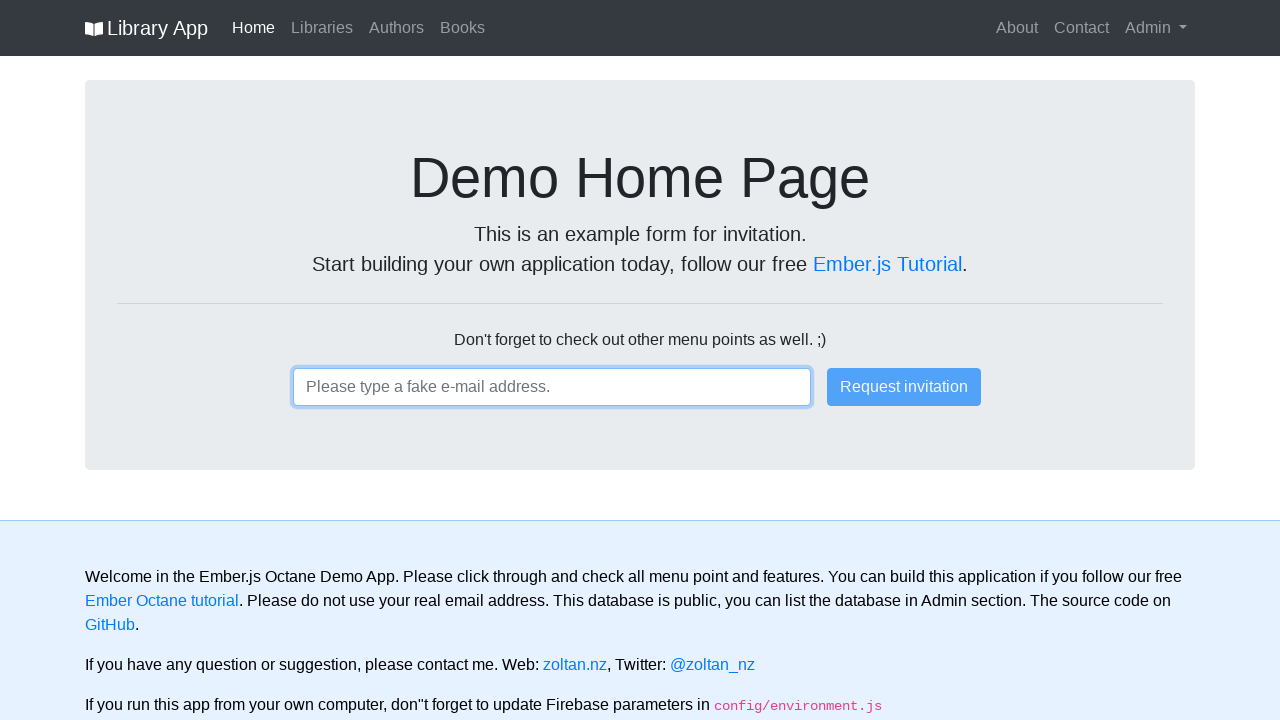

Navigation menu items are present on the page
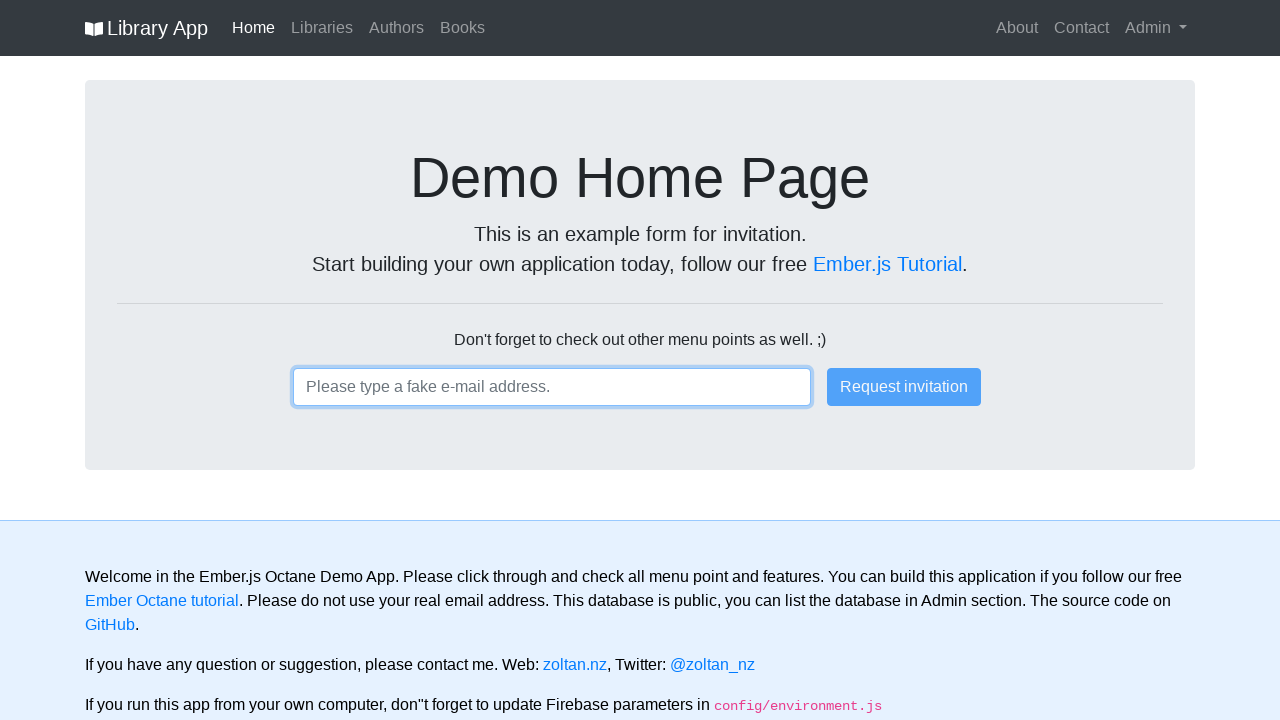

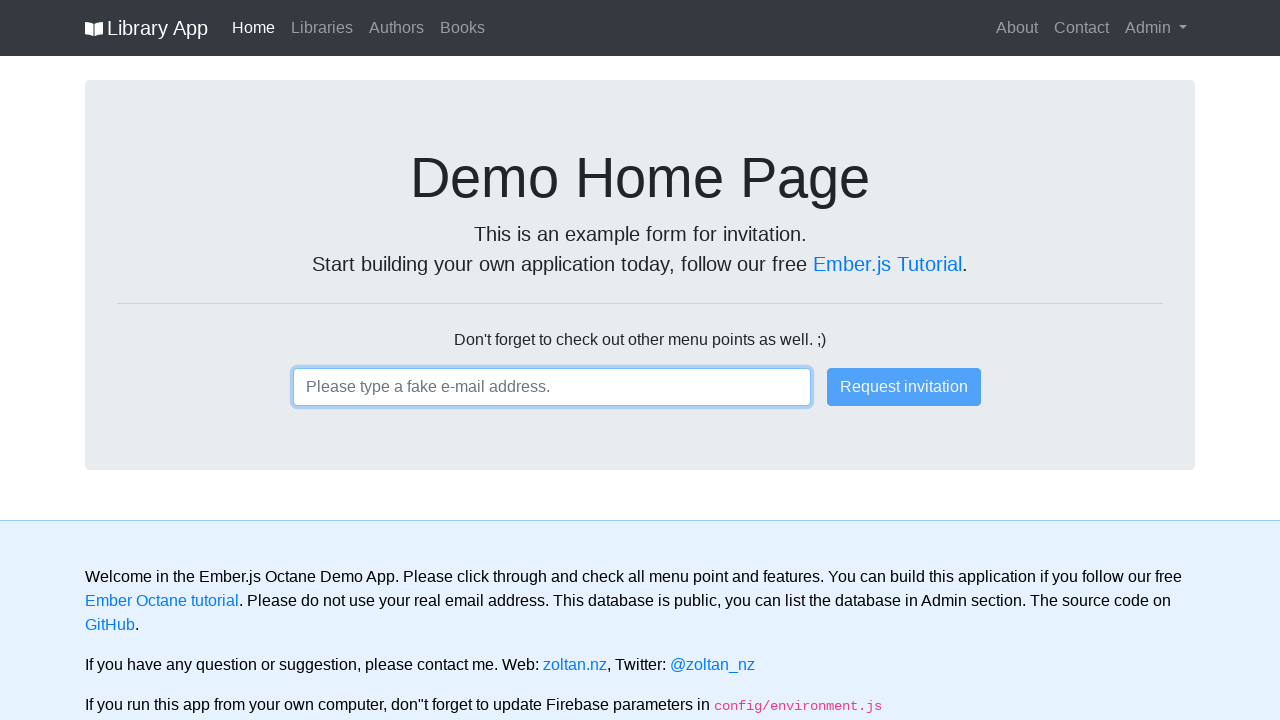